Tests a todo list application by checking existing items, adding a new item, and verifying it was added successfully

Starting URL: https://lambdatest.github.io/sample-todo-app/

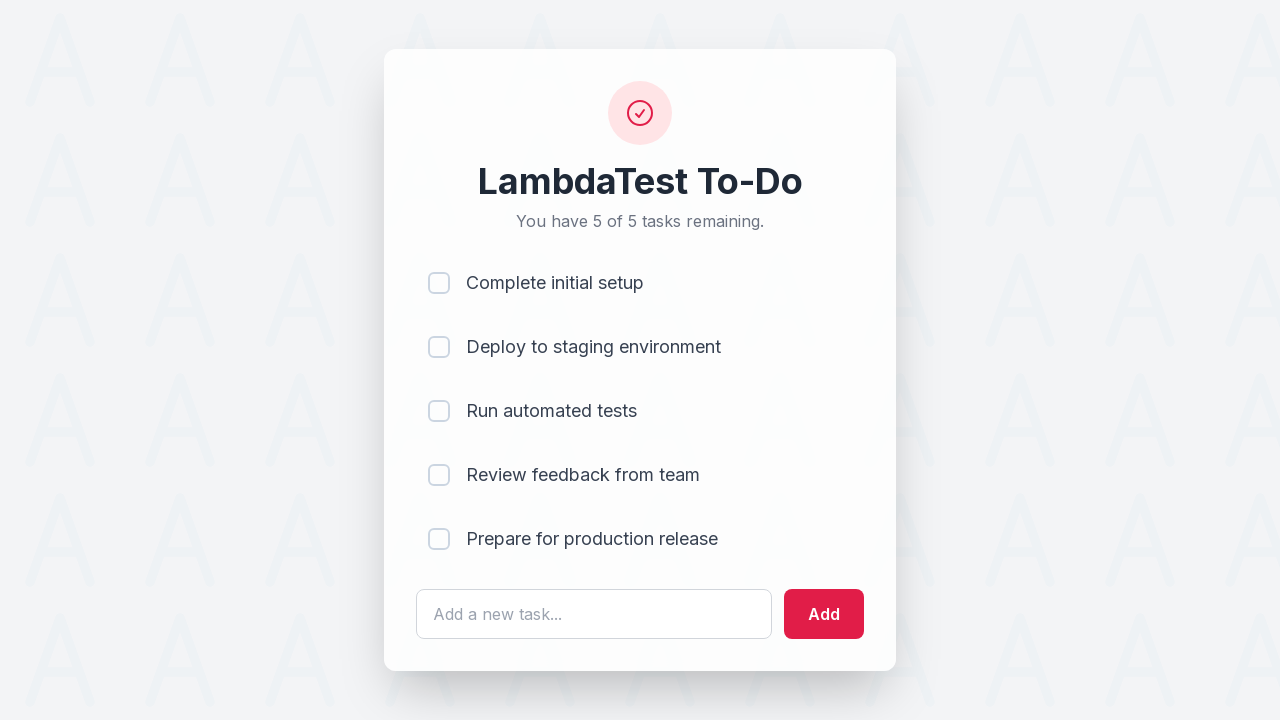

Clicked first todo item checkbox at (439, 283) on input[name='li1']
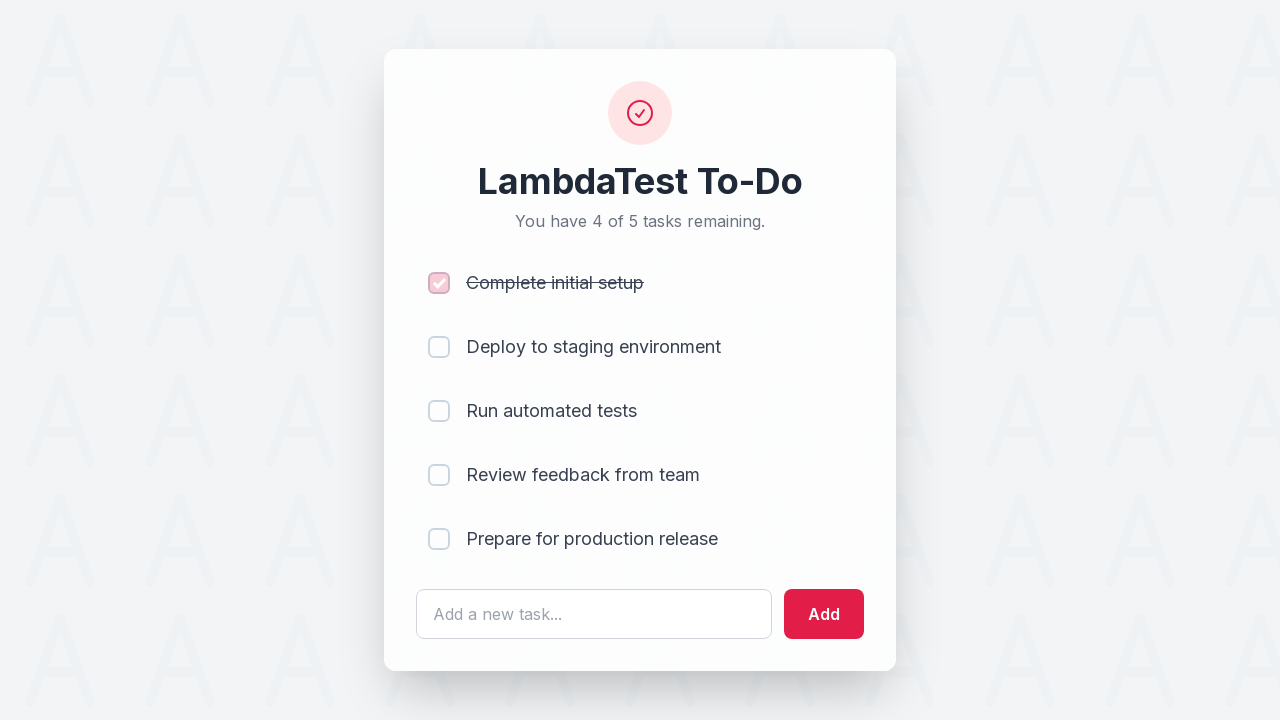

Clicked second todo item checkbox at (439, 347) on input[name='li2']
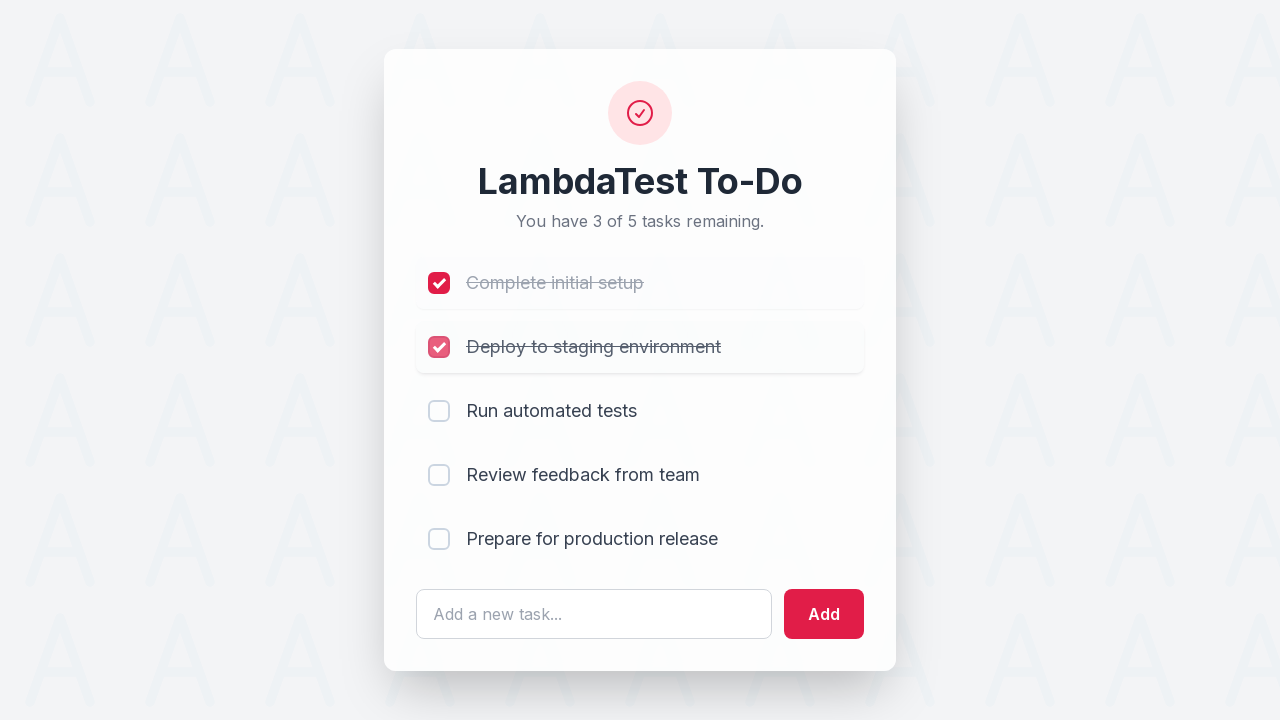

Cleared todo input field on #sampletodotext
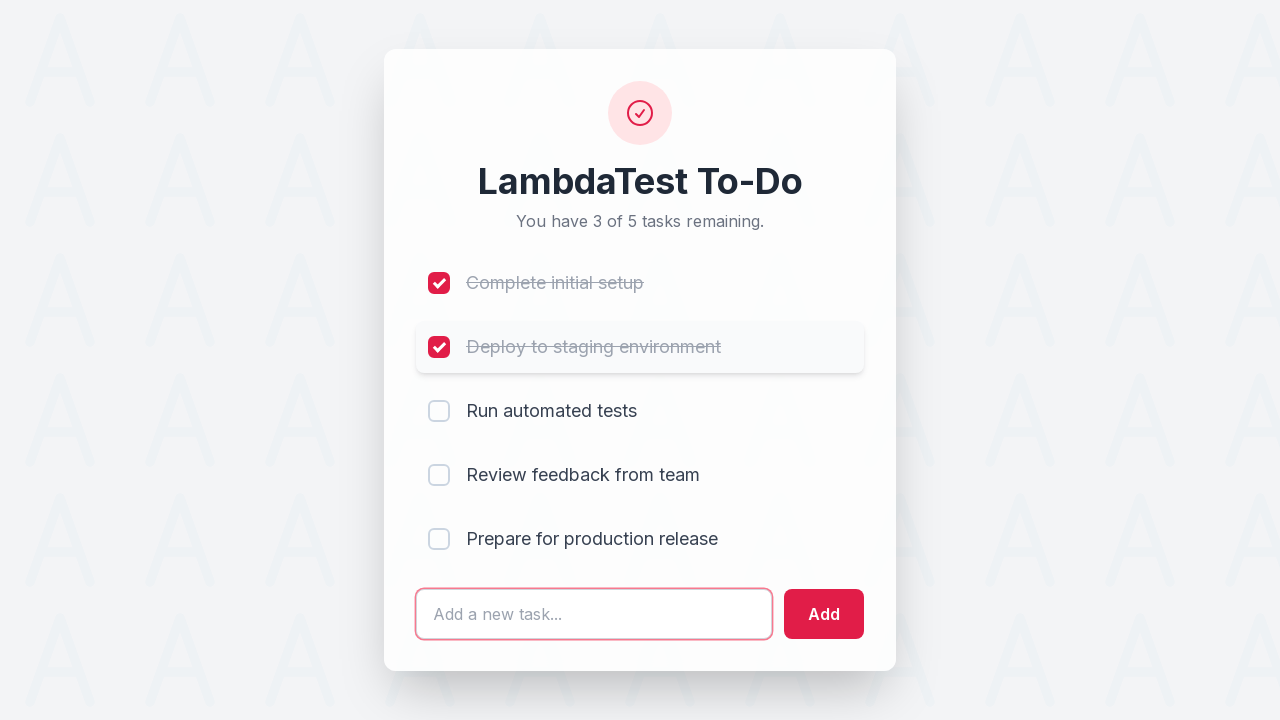

Filled todo input field with 'Yey, Let's add it to list' on #sampletodotext
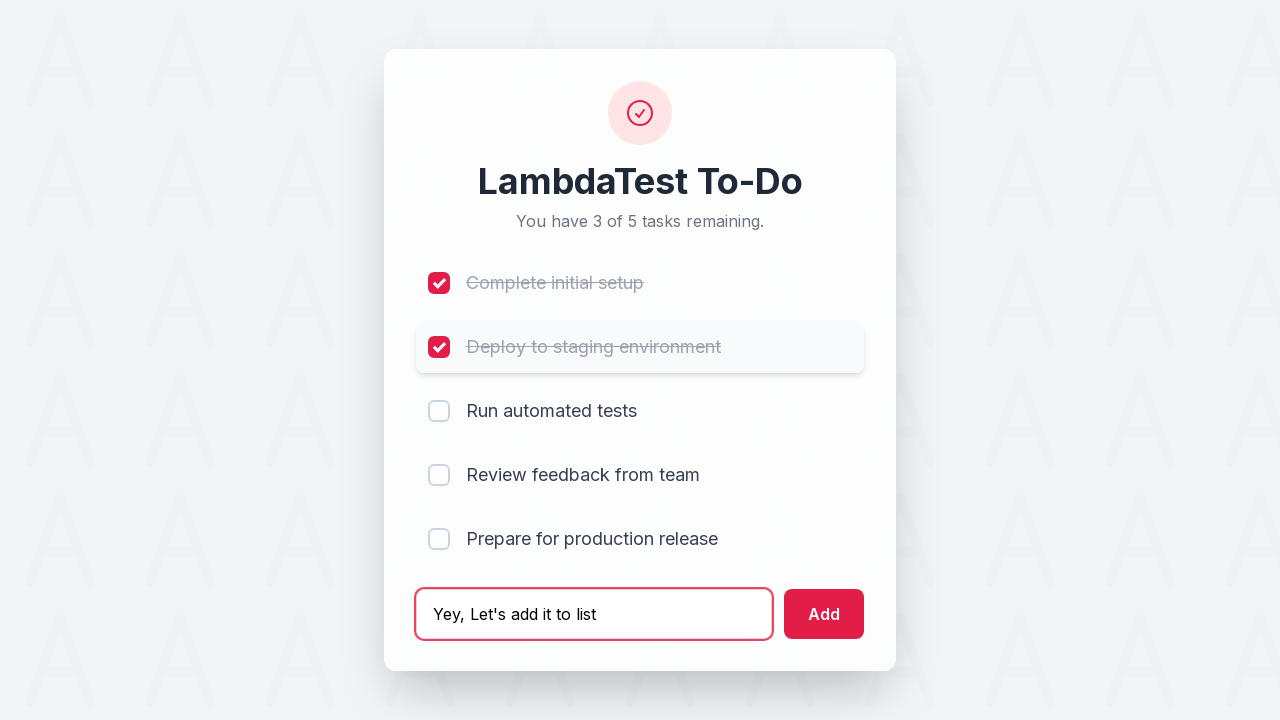

Clicked add button to create new todo item at (824, 614) on #addbutton
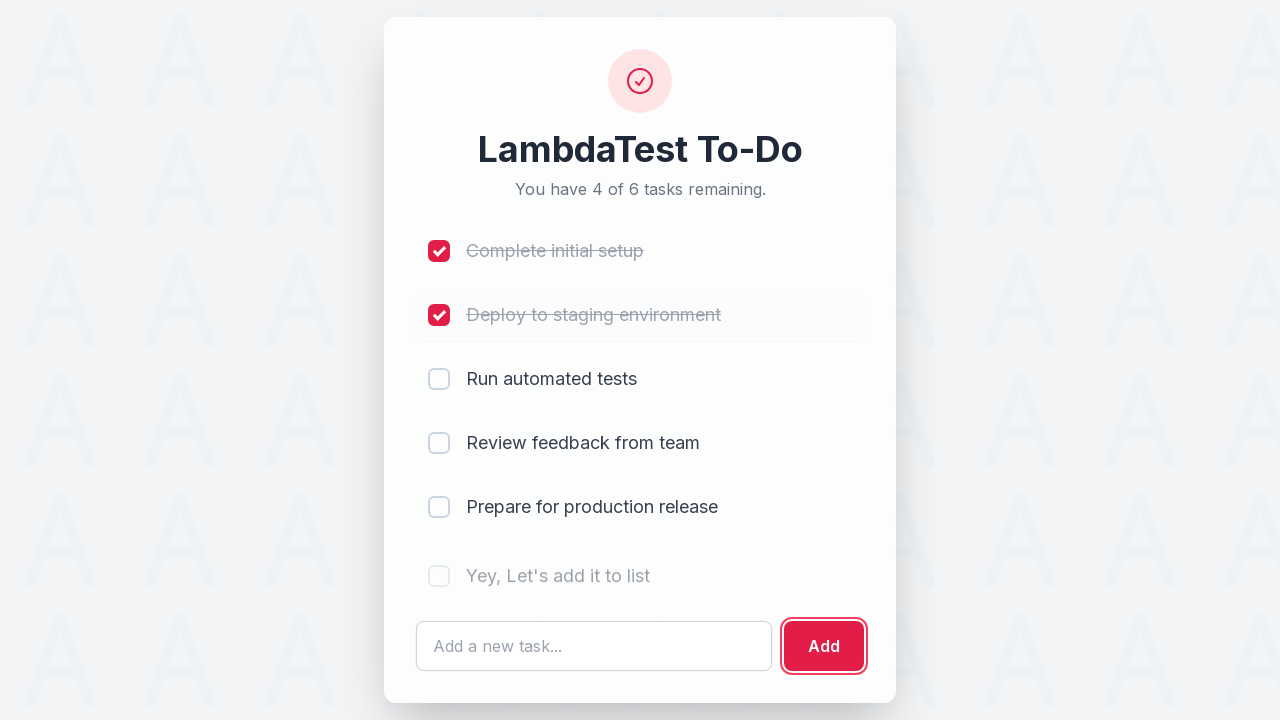

New todo item appeared in the list
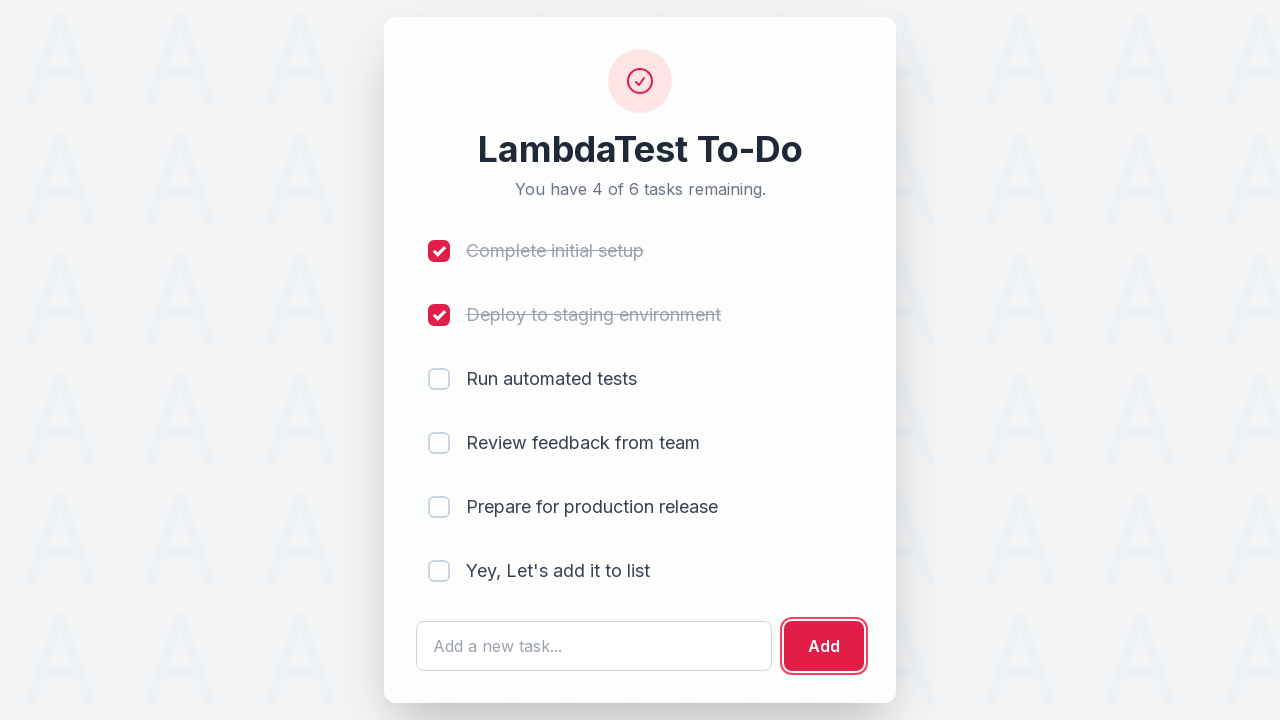

Verified new todo item text 'Yey, Let's add it to list' is present
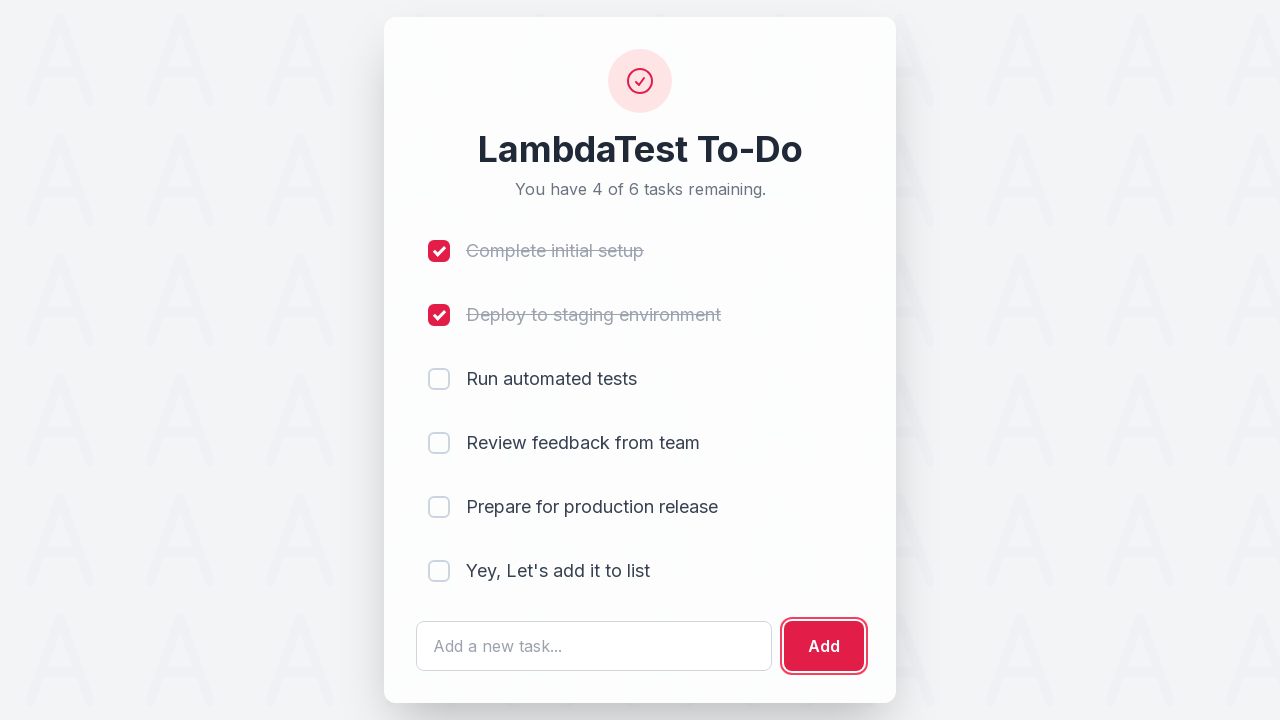

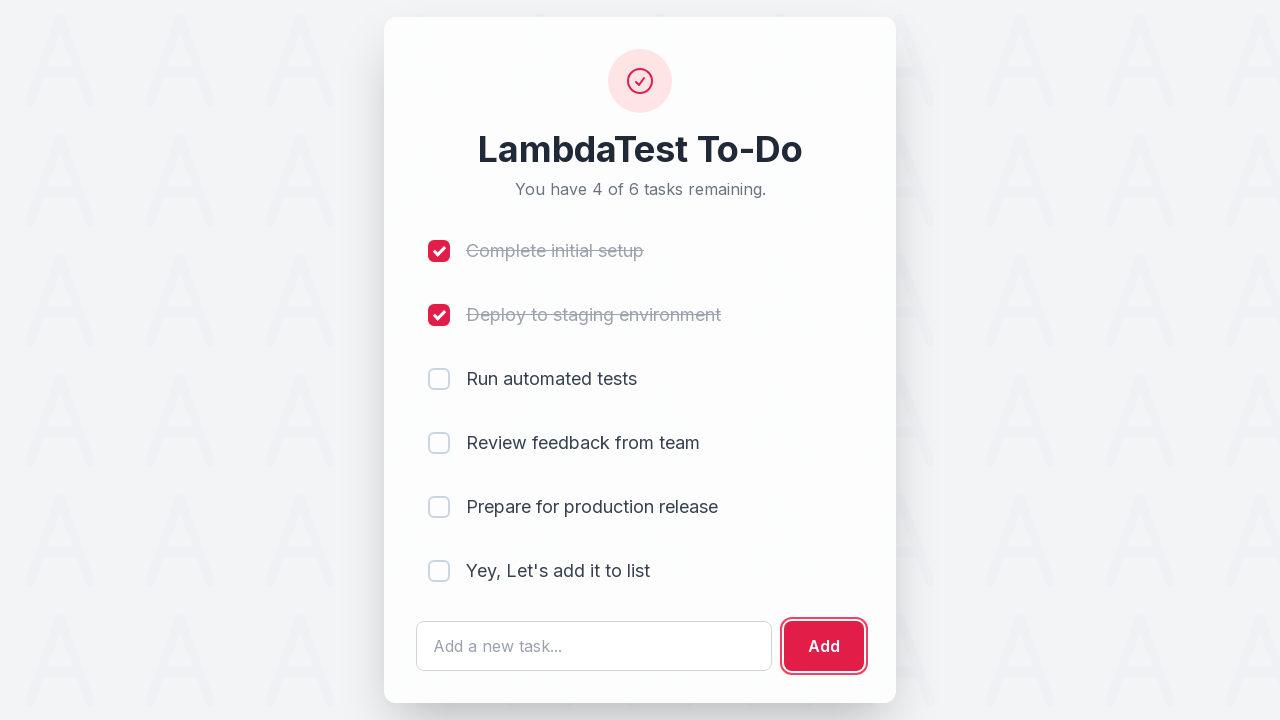